Tests XPath locator strategies using sibling and parent traversal to locate button elements in the page header and retrieve their text content

Starting URL: https://rahulshettyacademy.com/AutomationPractice/

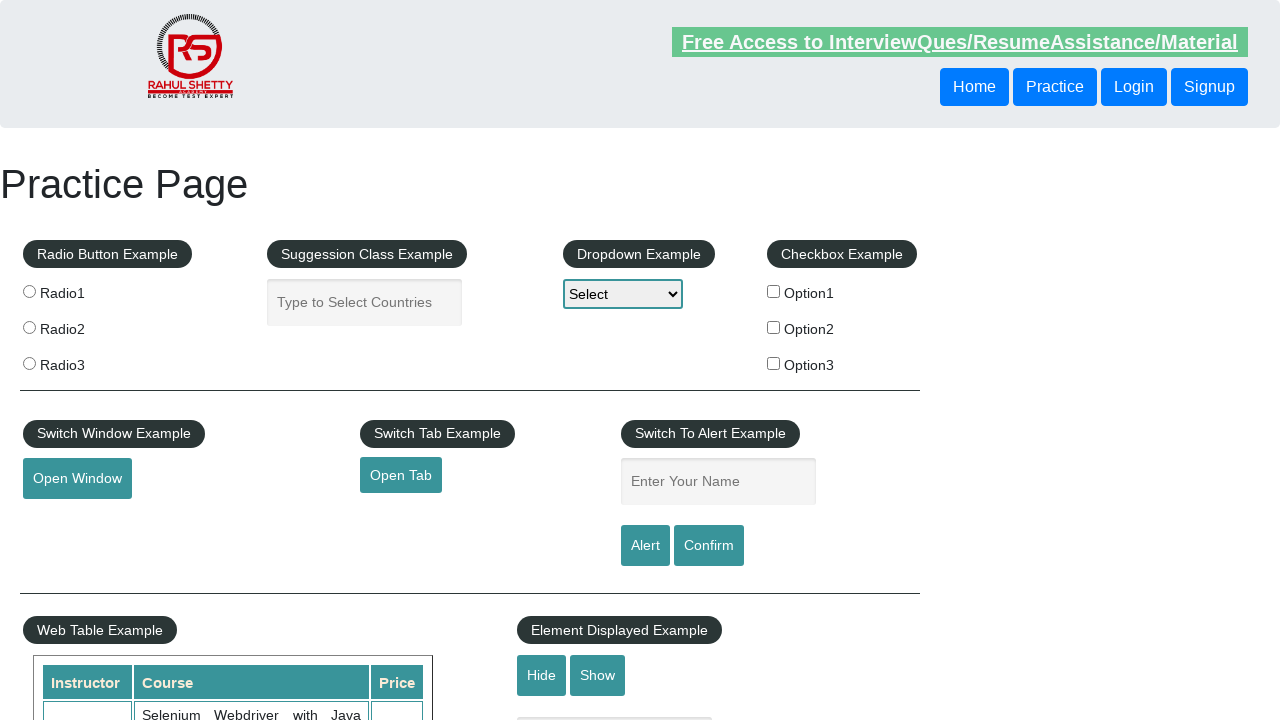

Waited for first header button to be present using XPath
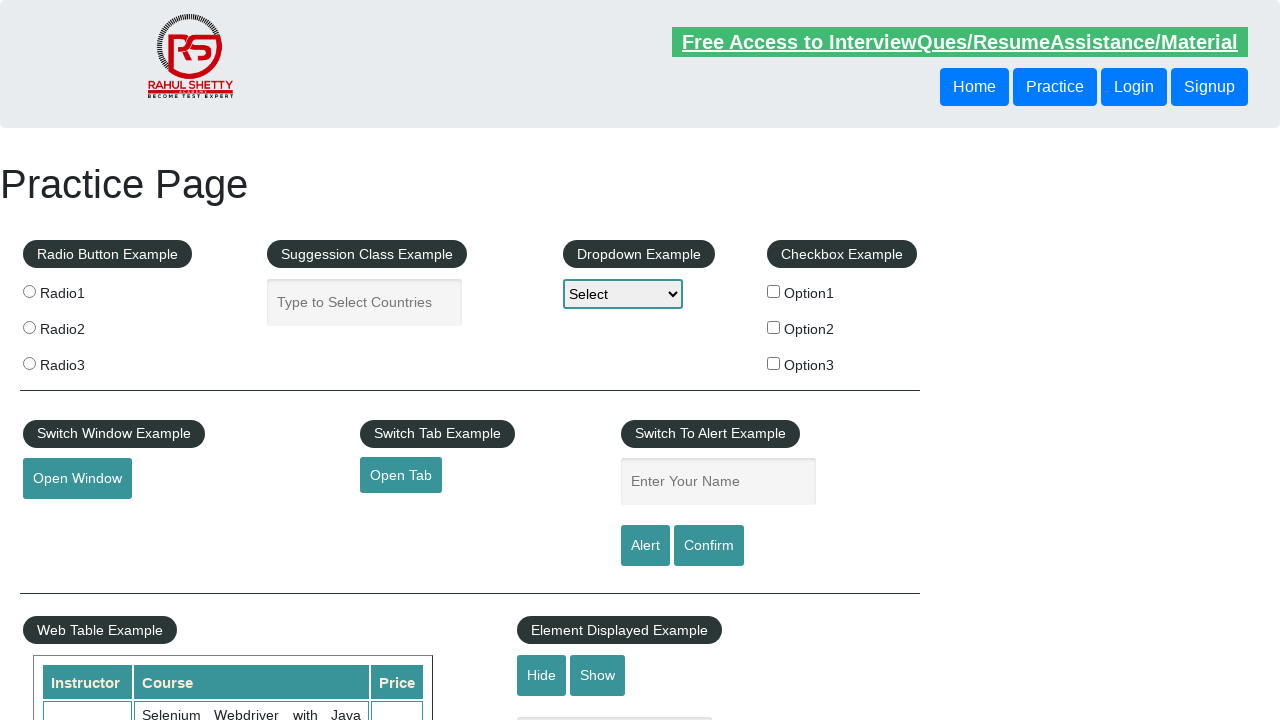

Located sibling button using XPath following-sibling traversal
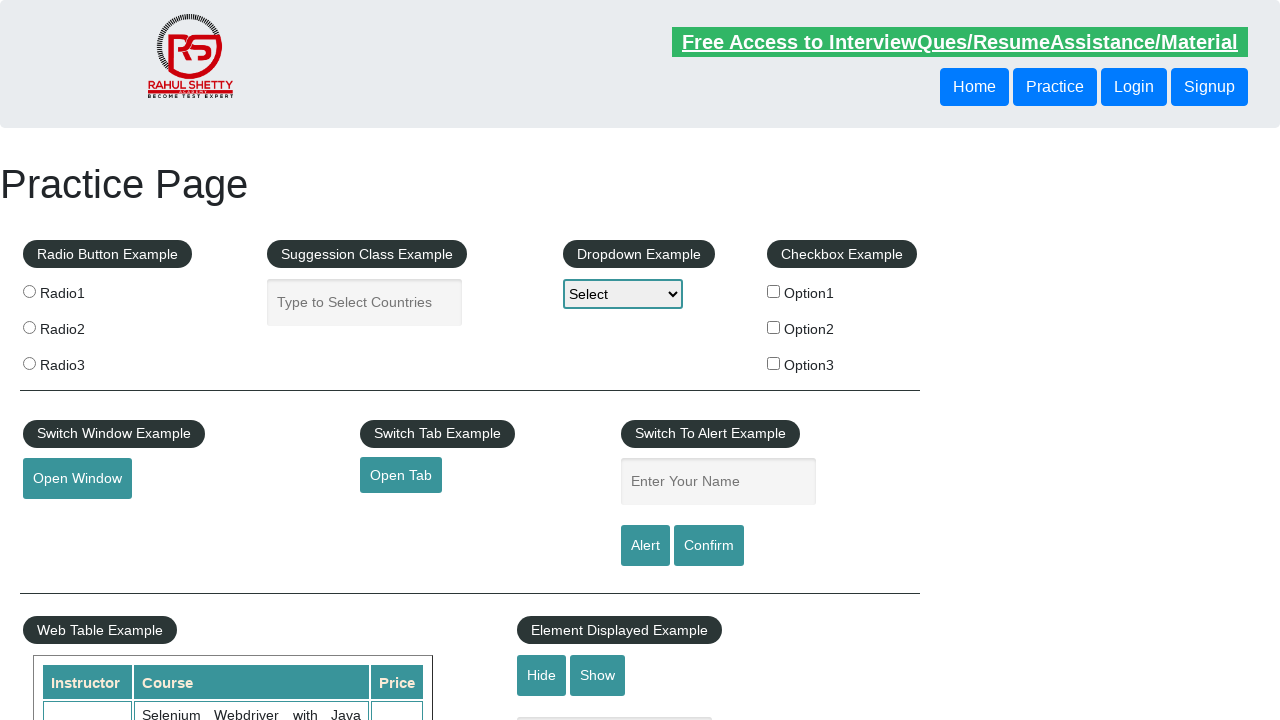

Sibling button became visible
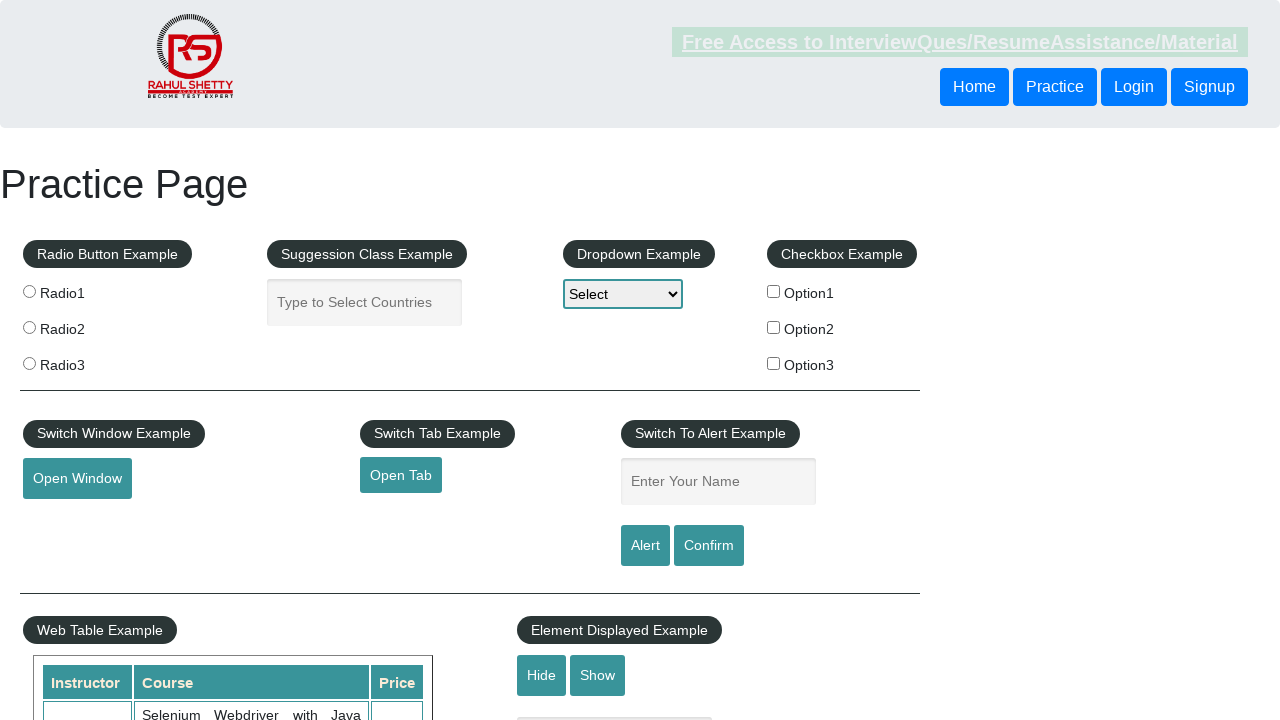

Located button using XPath parent traversal
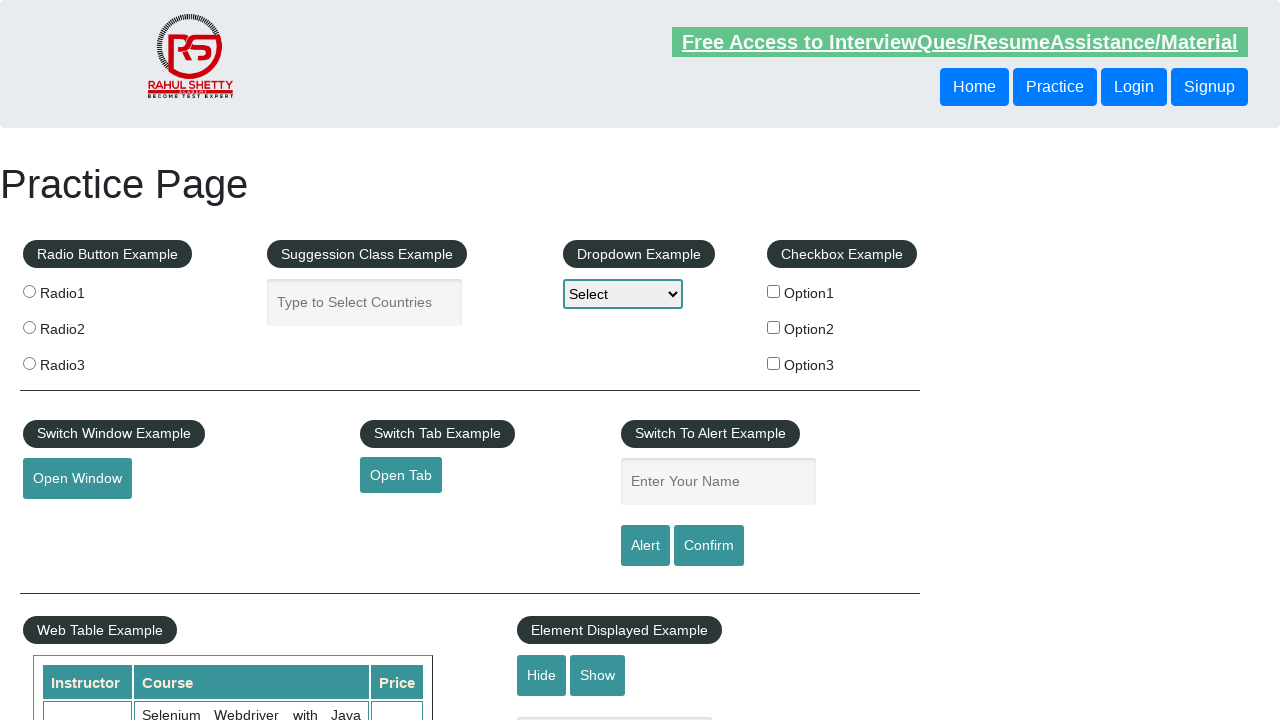

Parent traversal button became visible
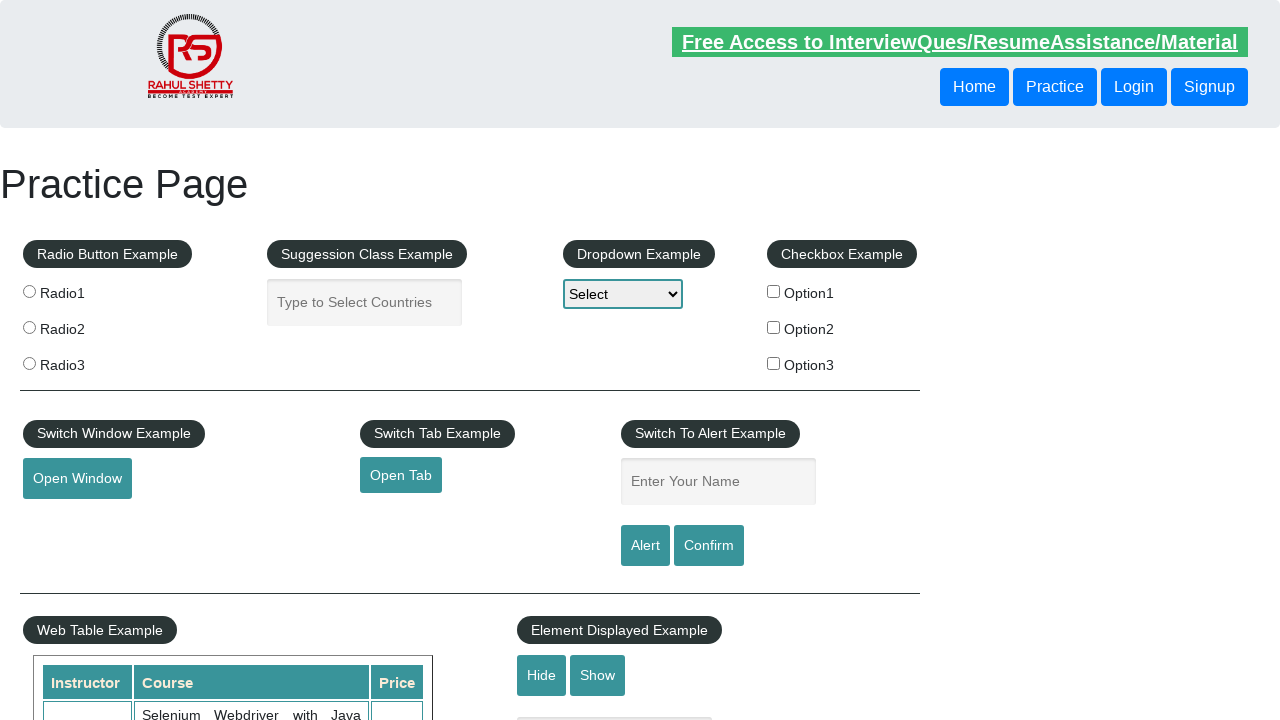

Verified sibling button has text content
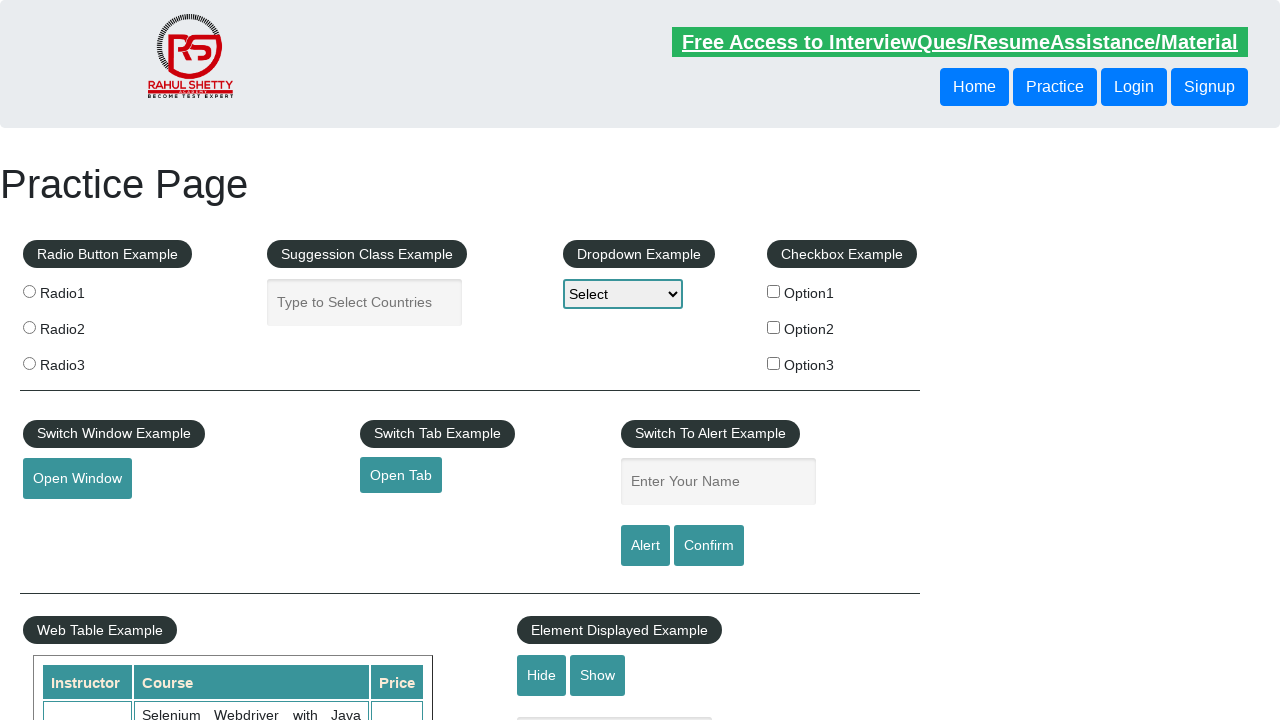

Verified parent traversal button has text content
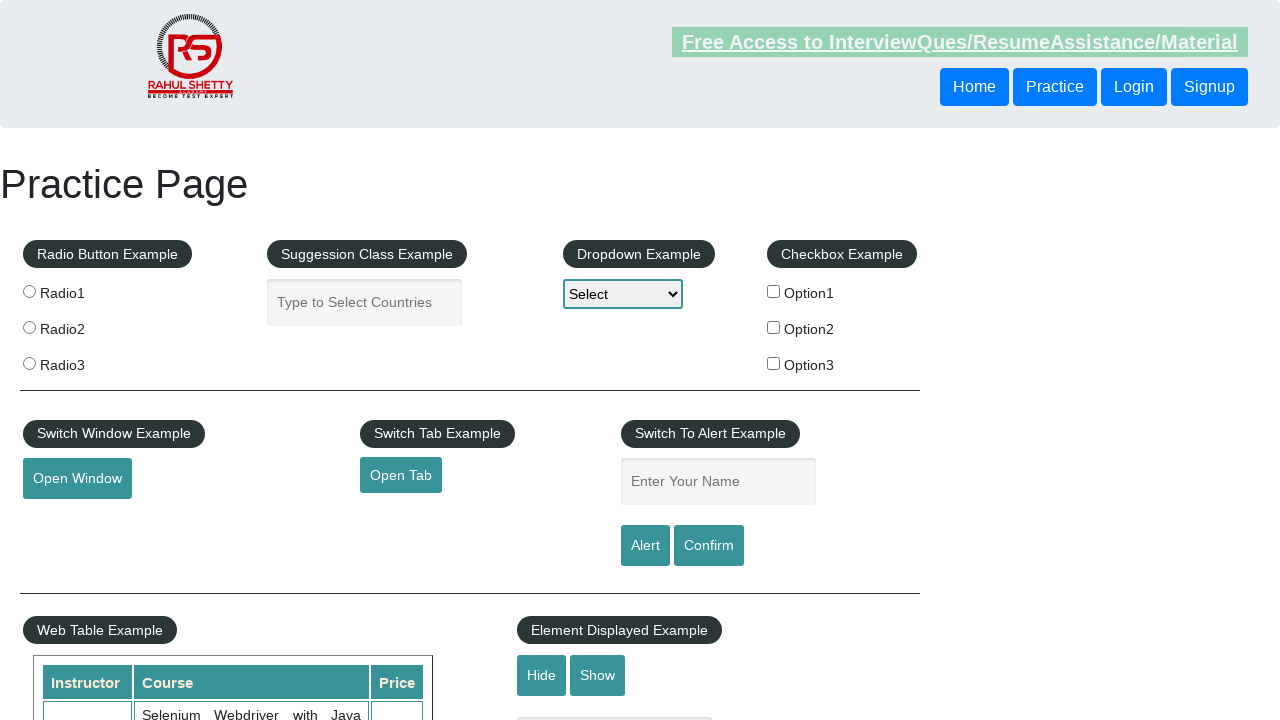

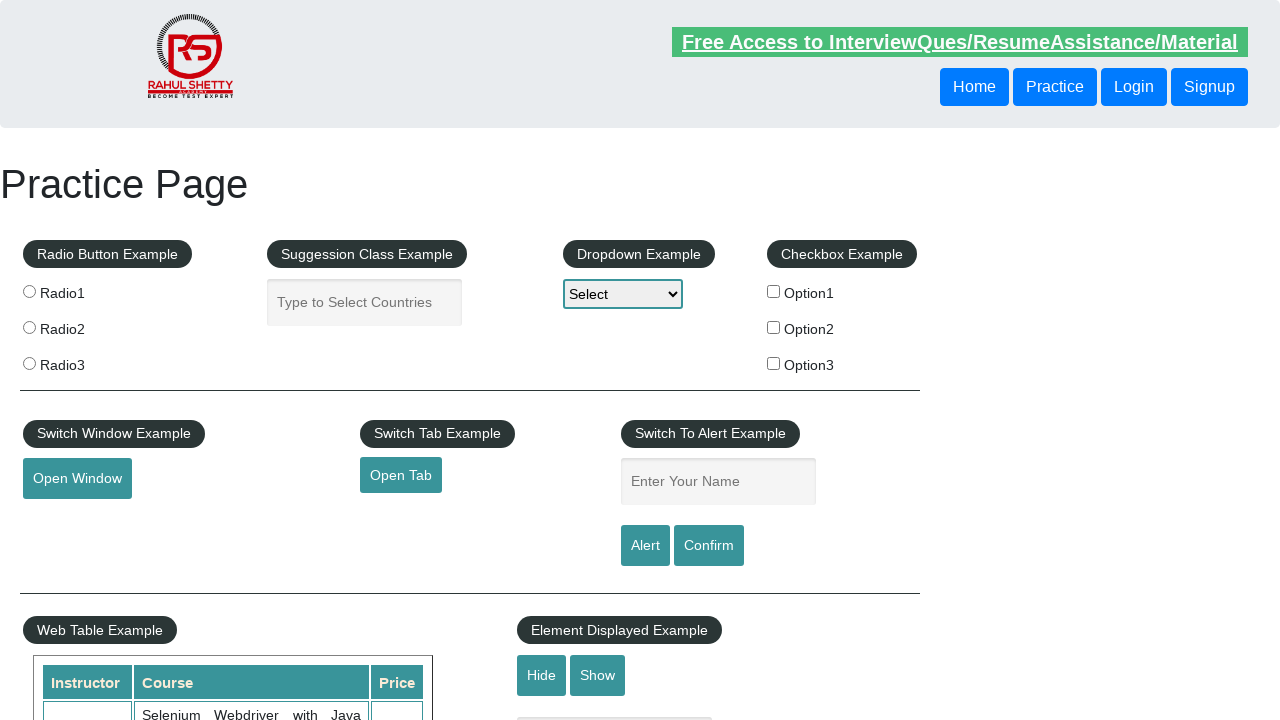